Tests navigation between Register and WebTable pages, using browser back/forward buttons and link clicking to verify page transitions

Starting URL: https://demo.automationtesting.in/Register.html

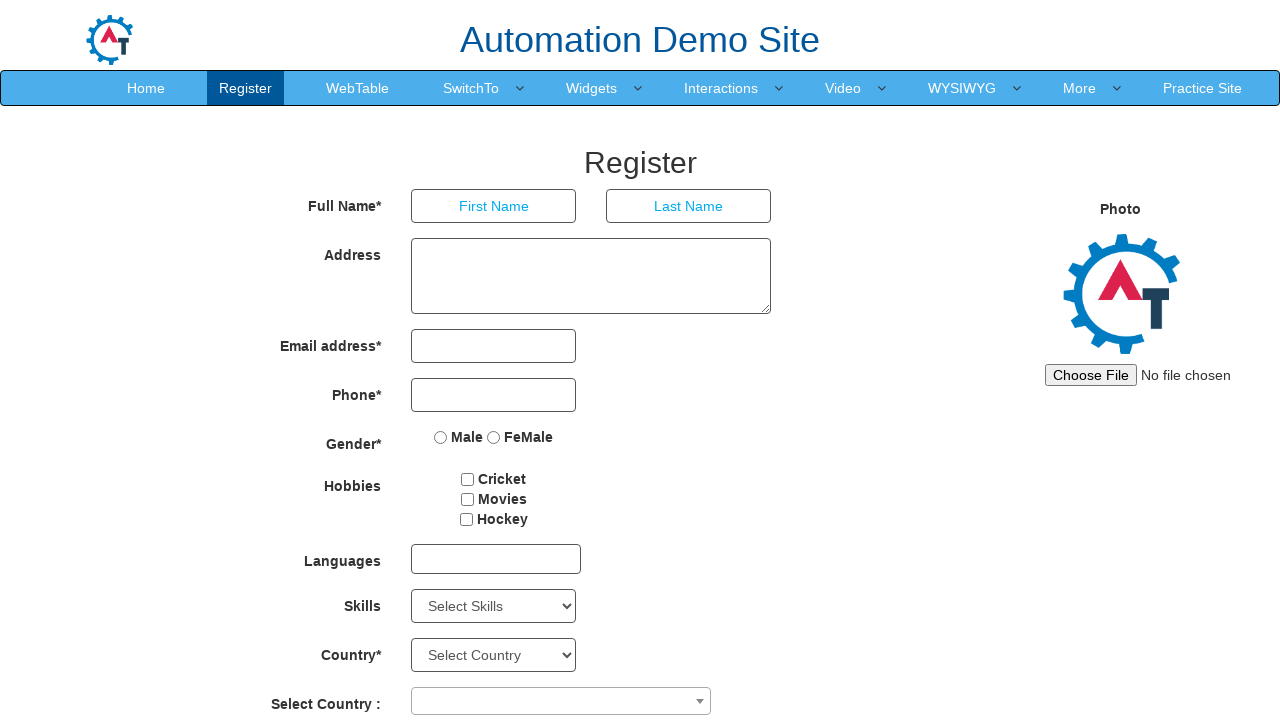

Verified page title contains 'Register'
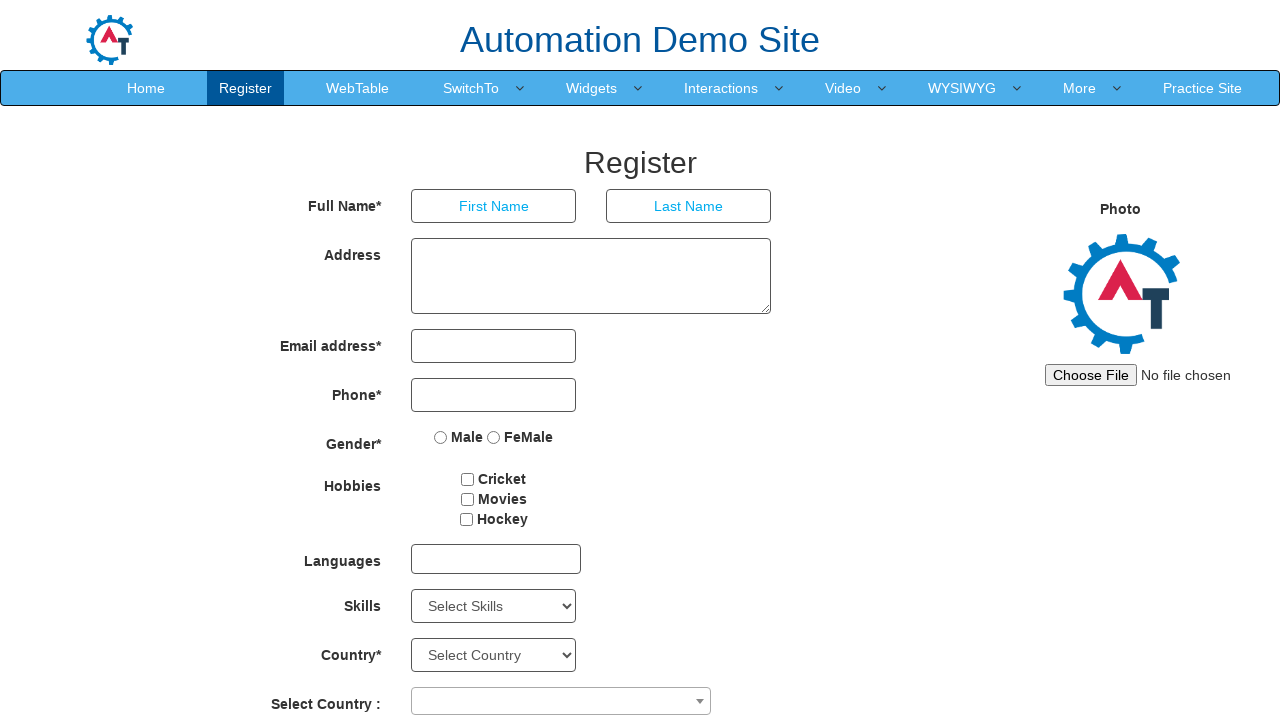

Clicked on WebTable link at (358, 88) on a:text('WebTable')
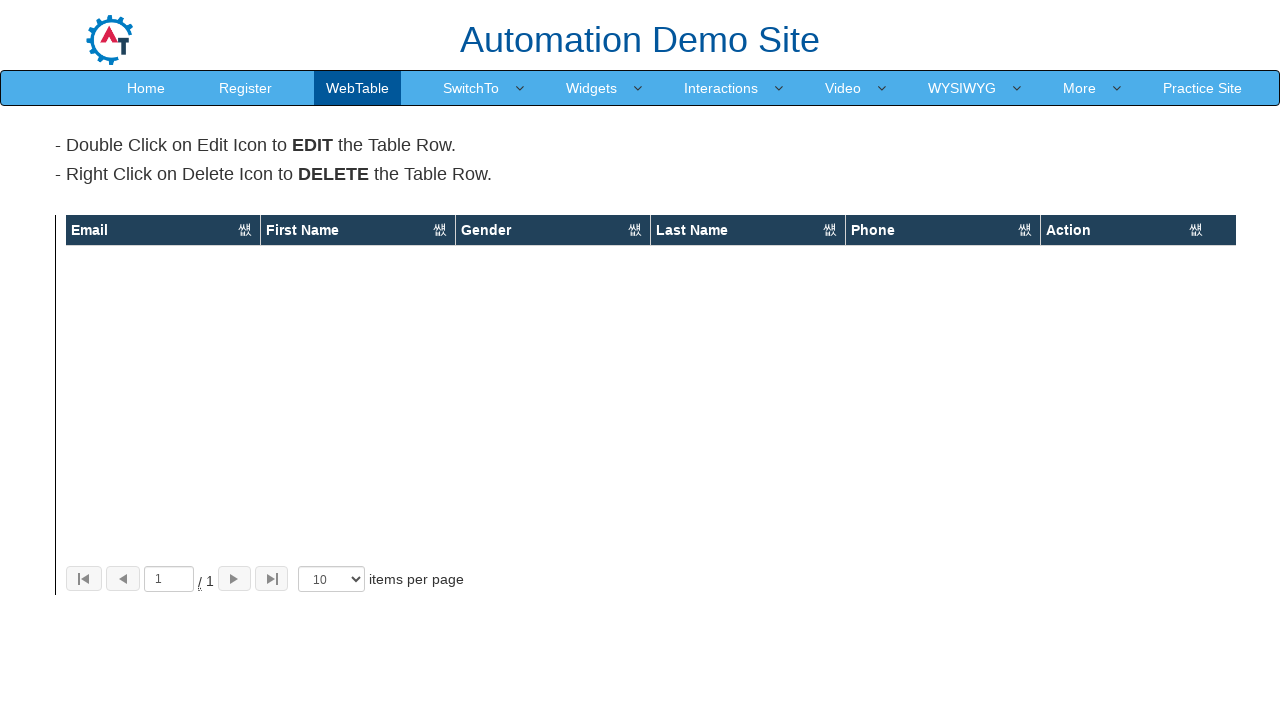

Waited for WebTable.html URL to load
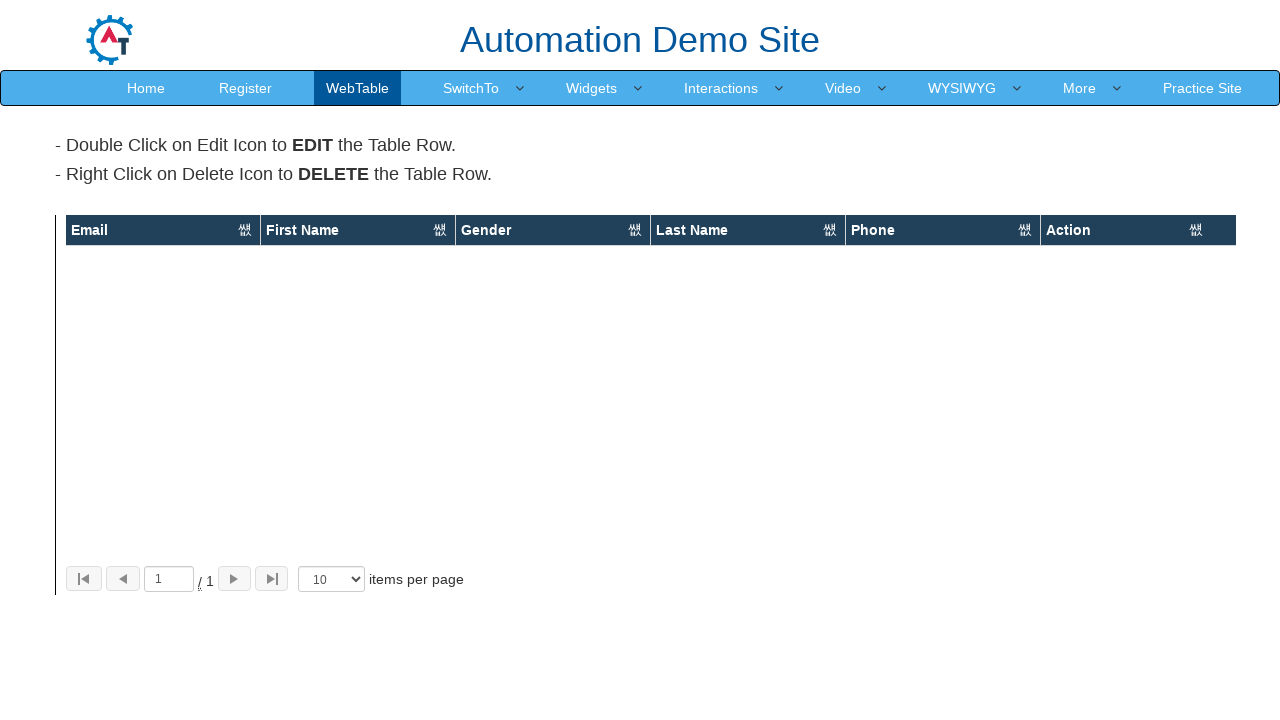

Verified URL ends with 'WebTable.html'
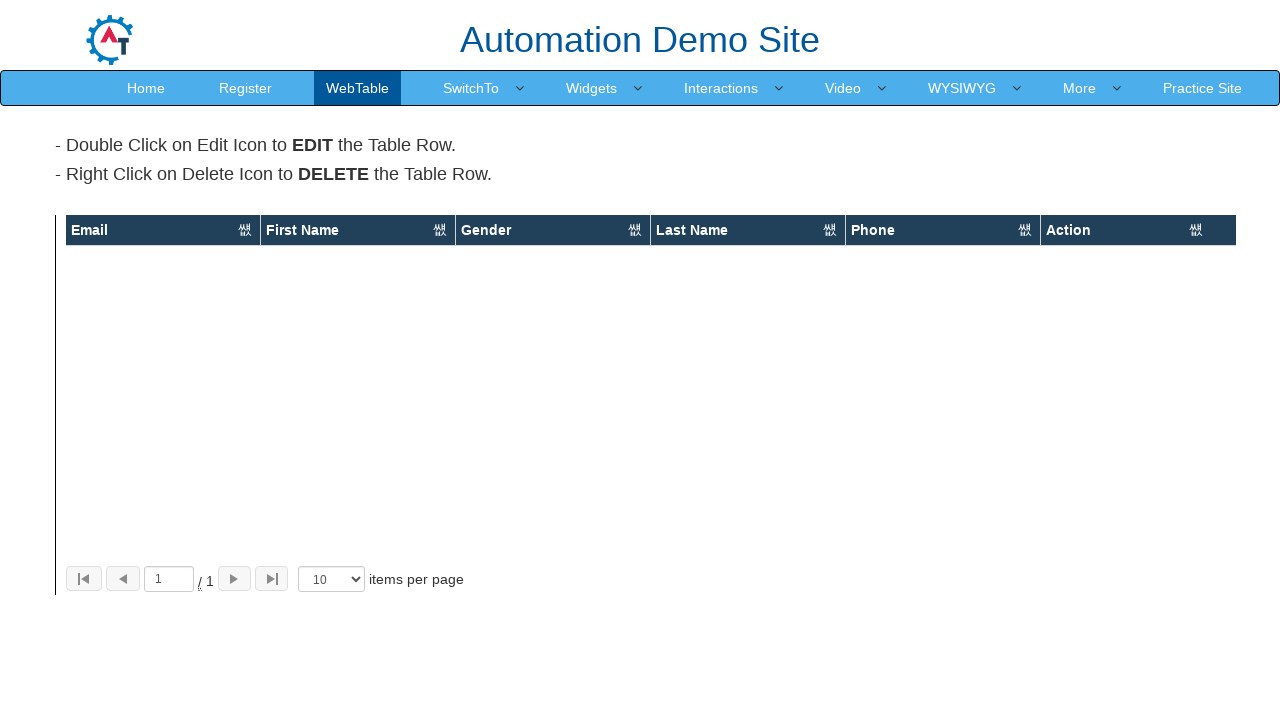

Navigated back to previous page using browser back button
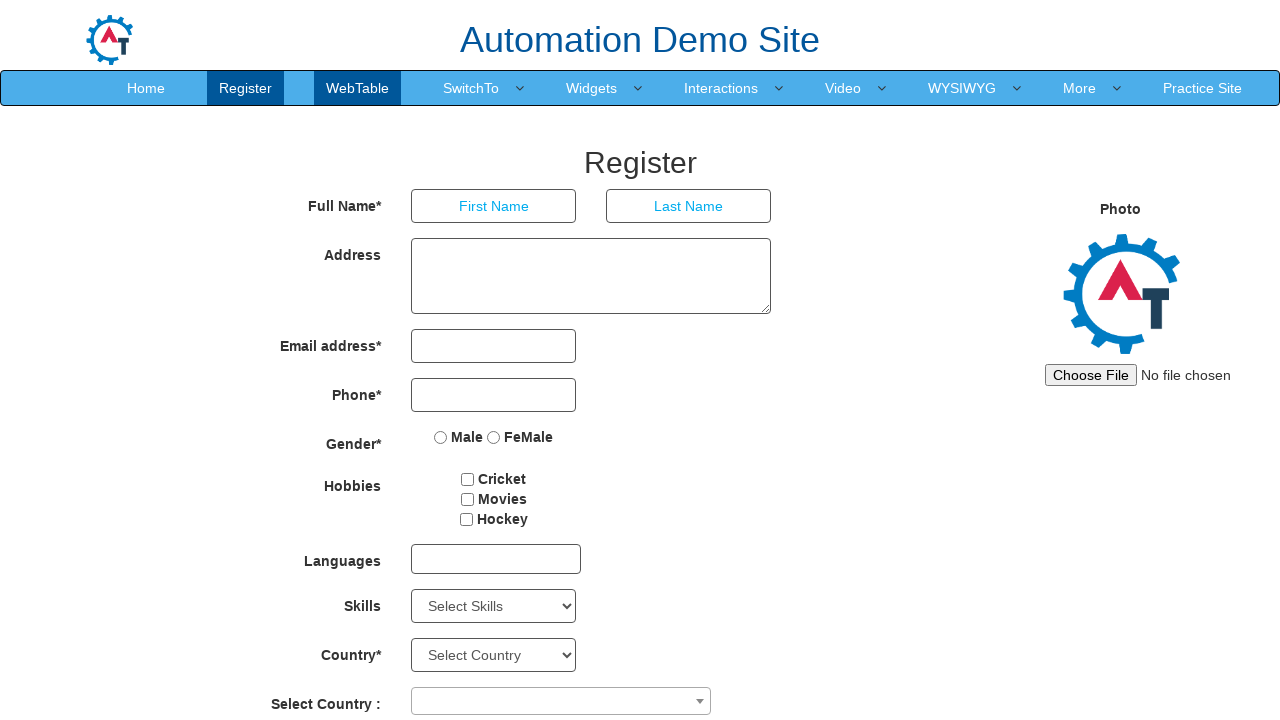

Waited for Register.html URL to load
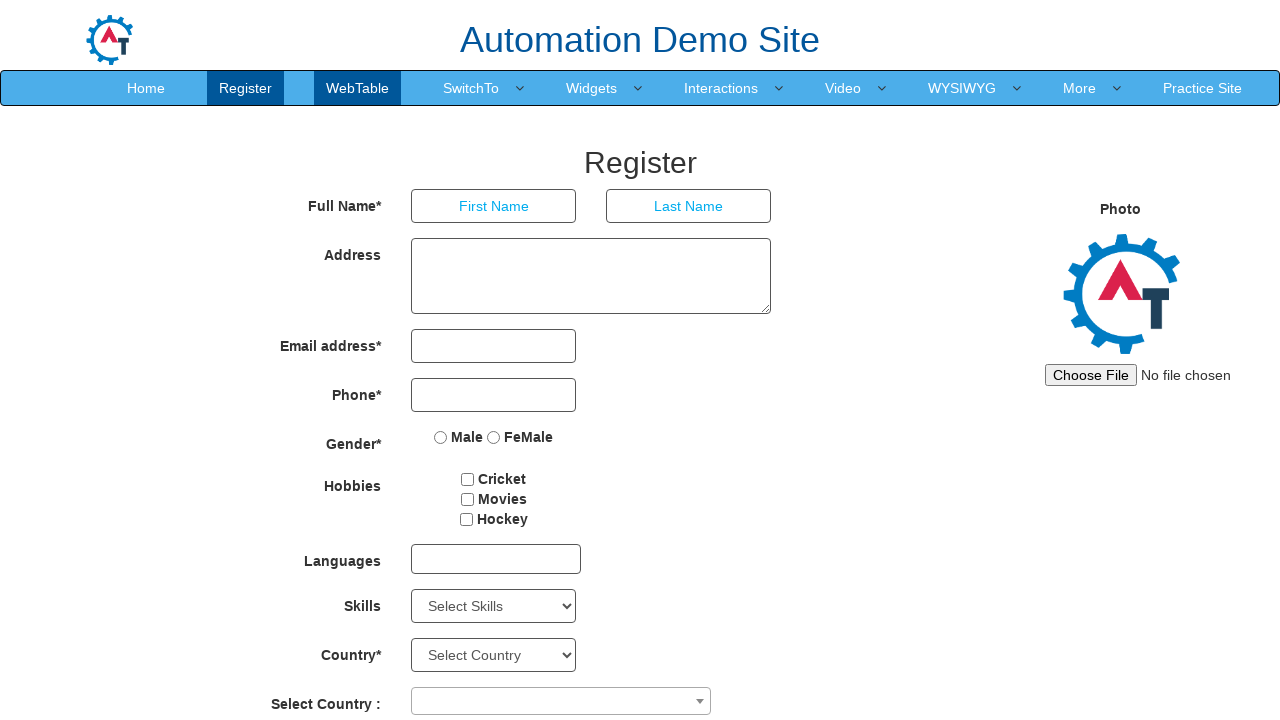

Verified URL ends with '/Register.html'
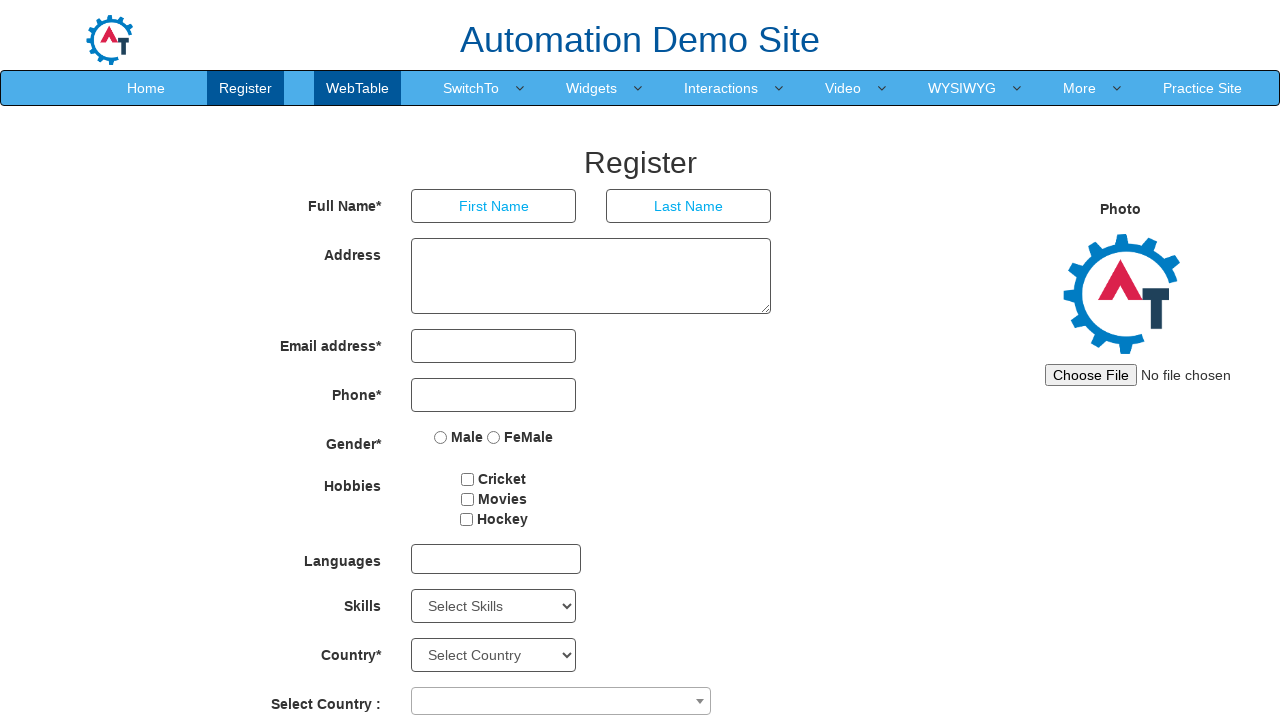

Verified page title contains 'Register'
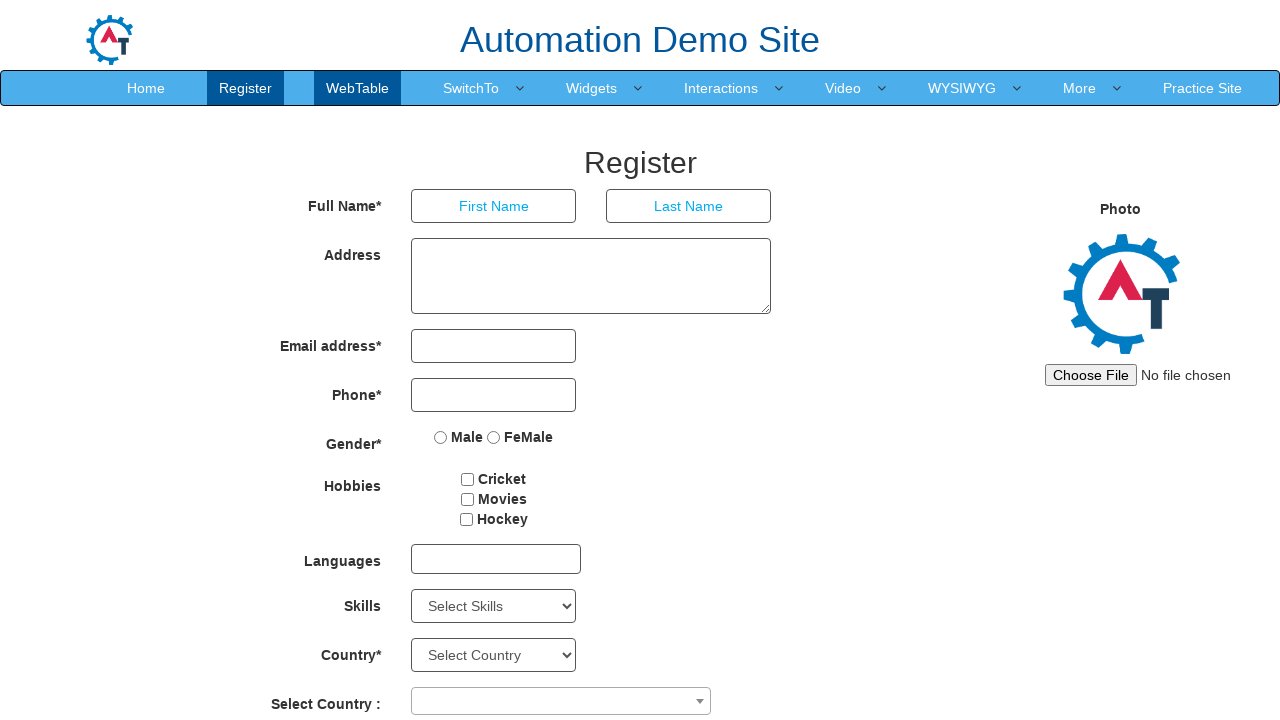

Navigated forward to next page using browser forward button
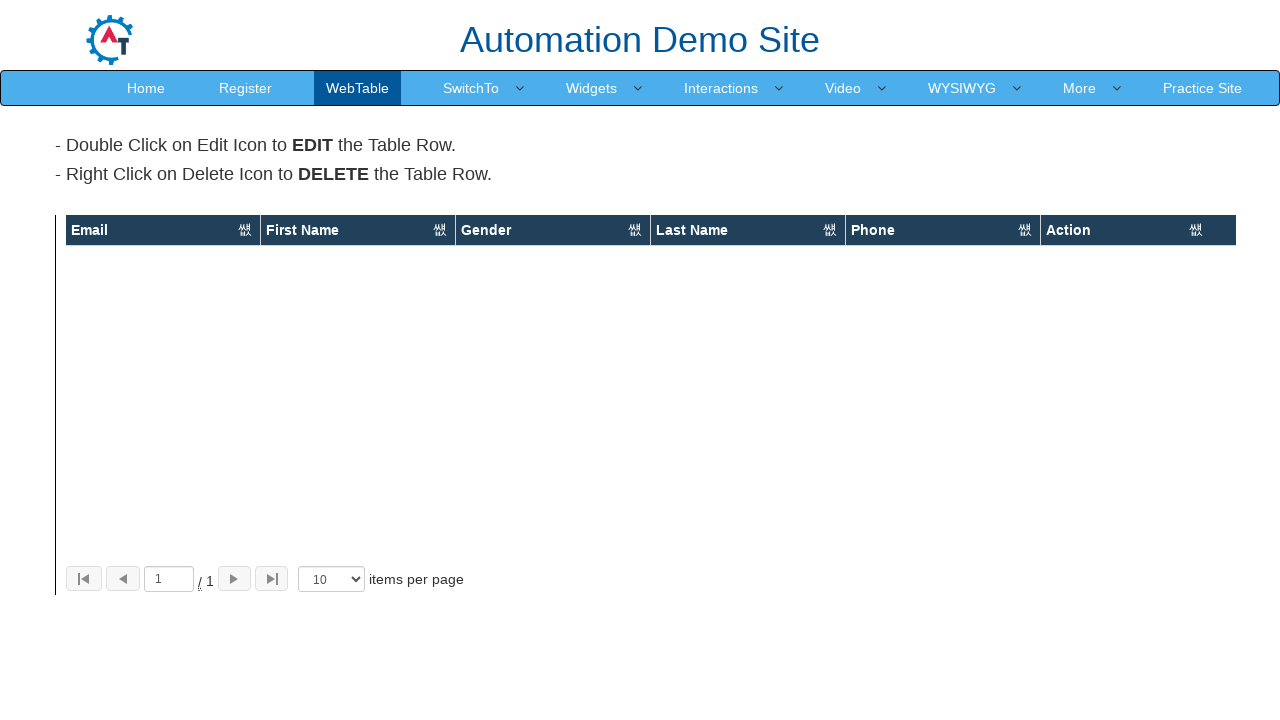

Waited for WebTable.html URL to load
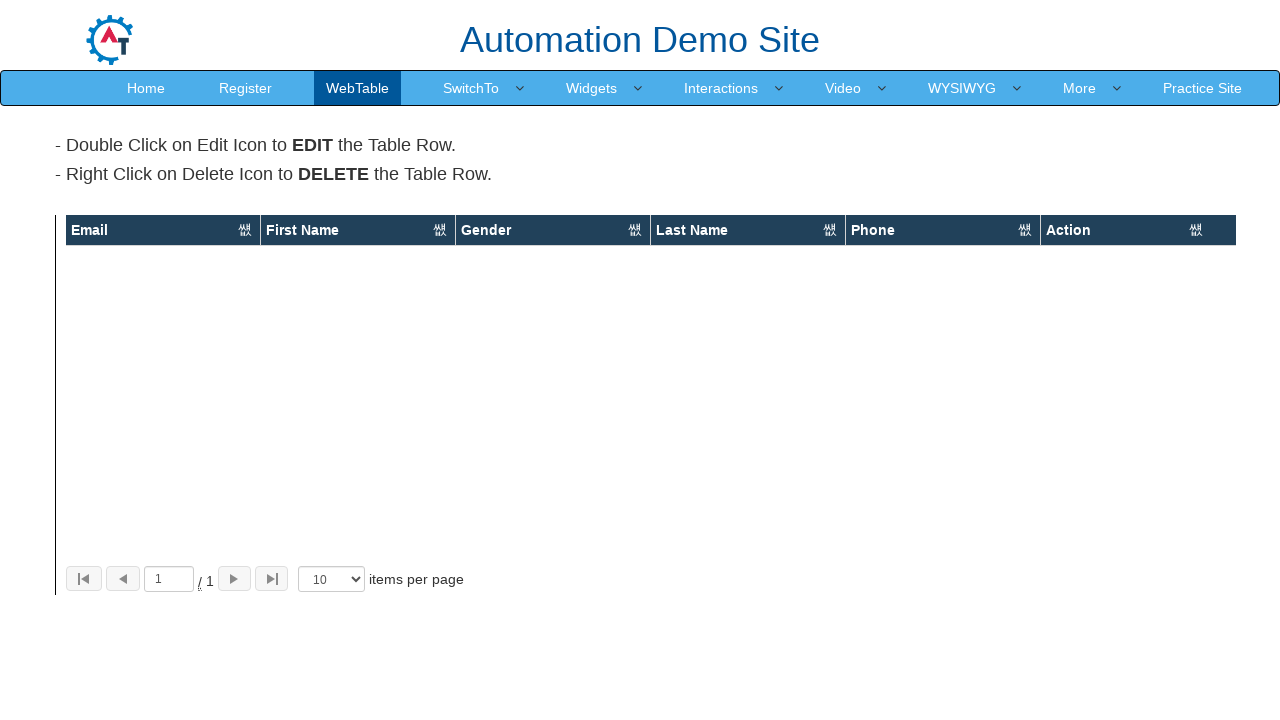

Verified URL ends with 'WebTable.html'
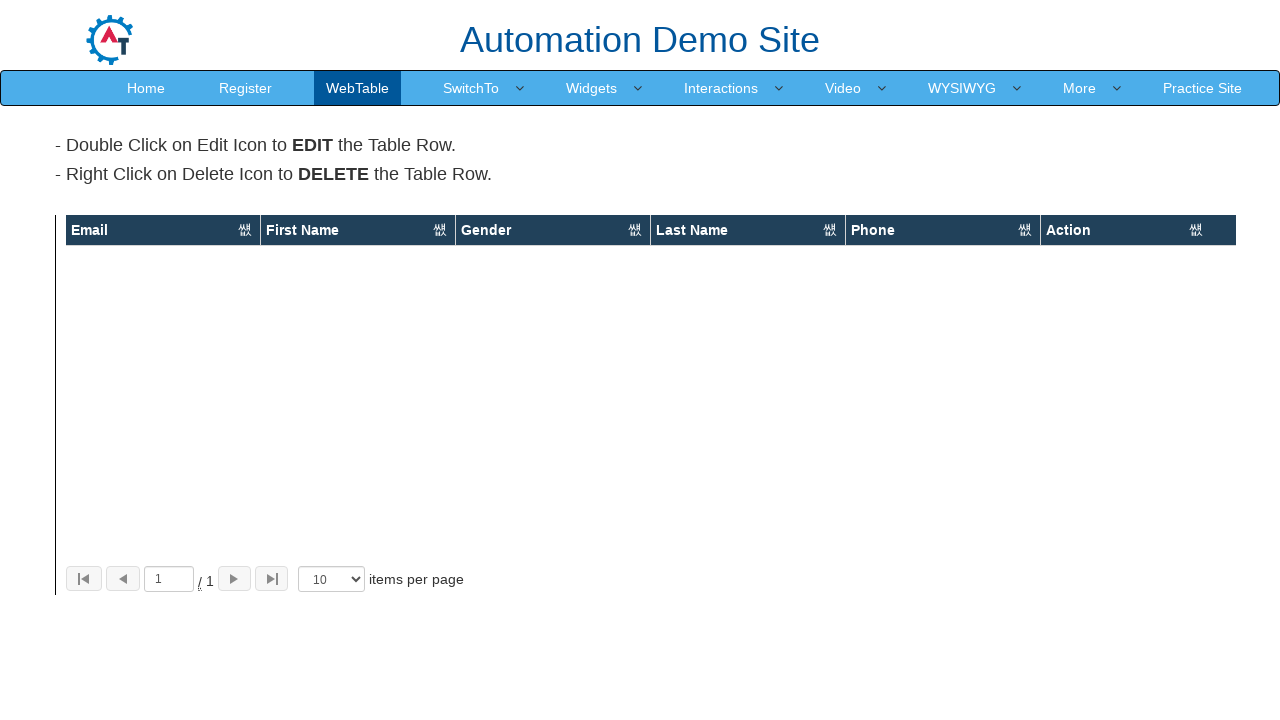

Verified page title contains 'Web Table'
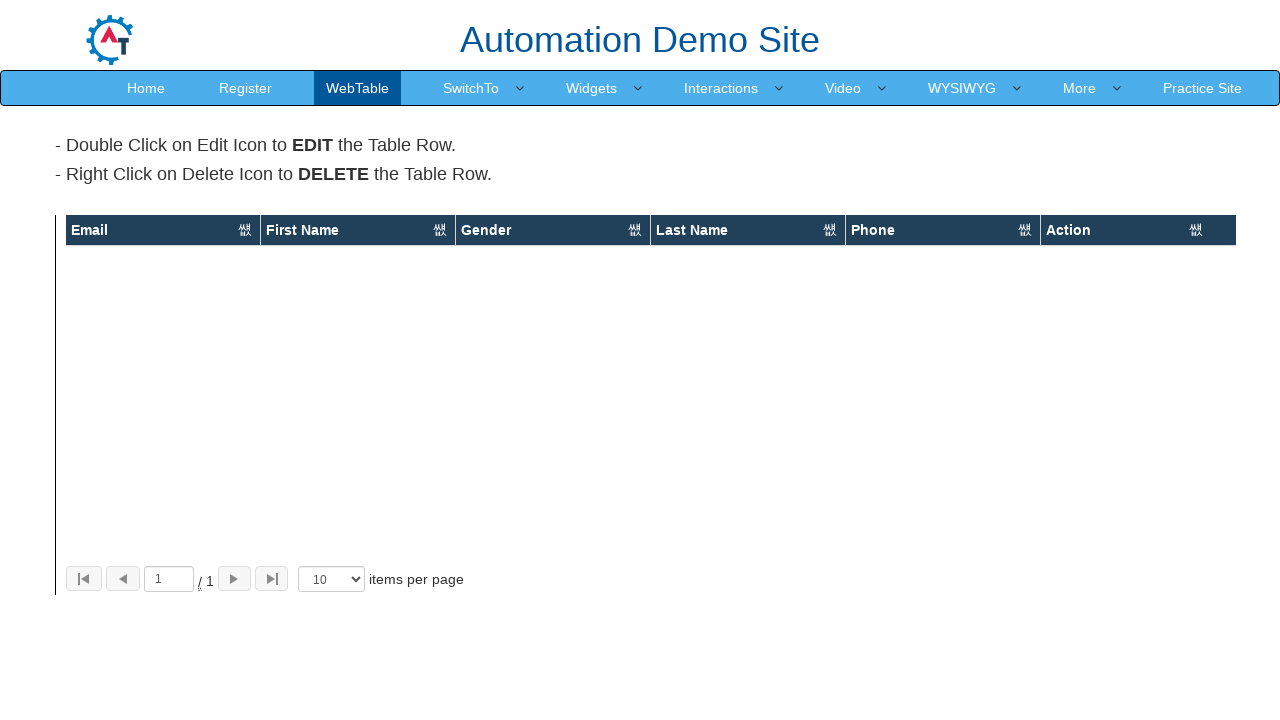

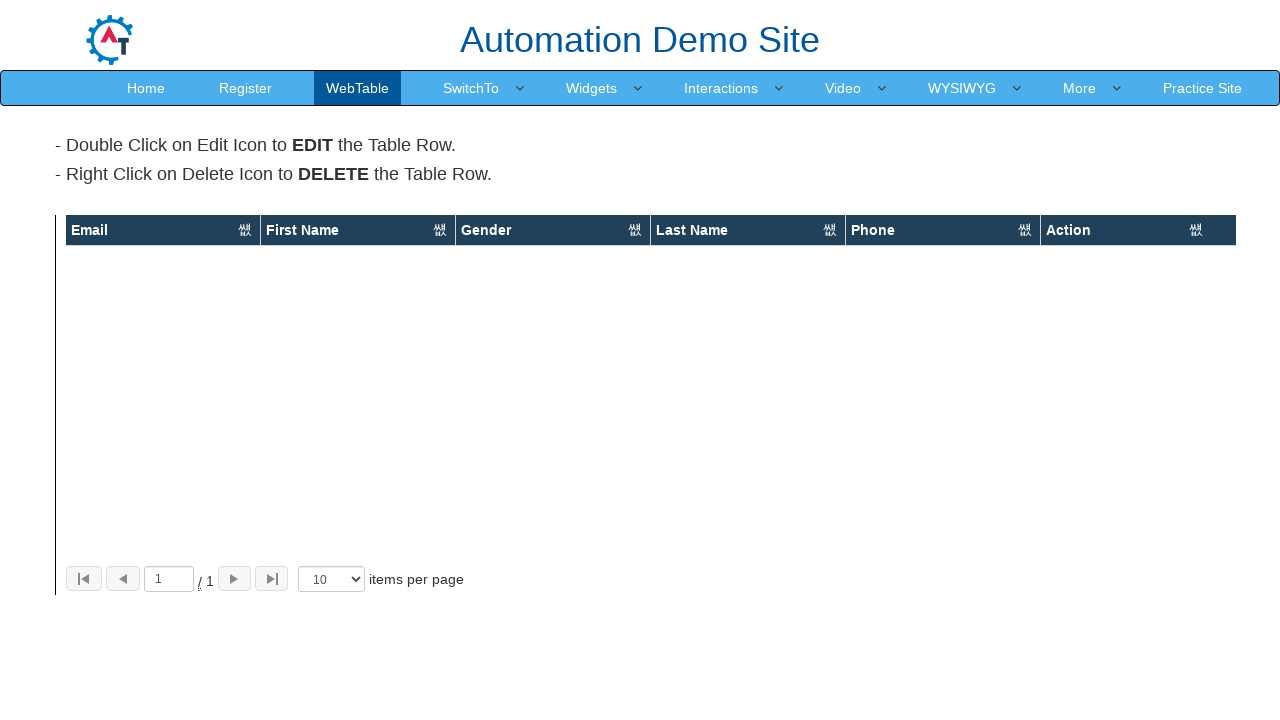